Demonstrates browser automation on FilmAffinity website by navigating to the site, handling popups, searching for movies, and extracting movie information from premiere listings

Starting URL: https://www.filmaffinity.com/es/main.html

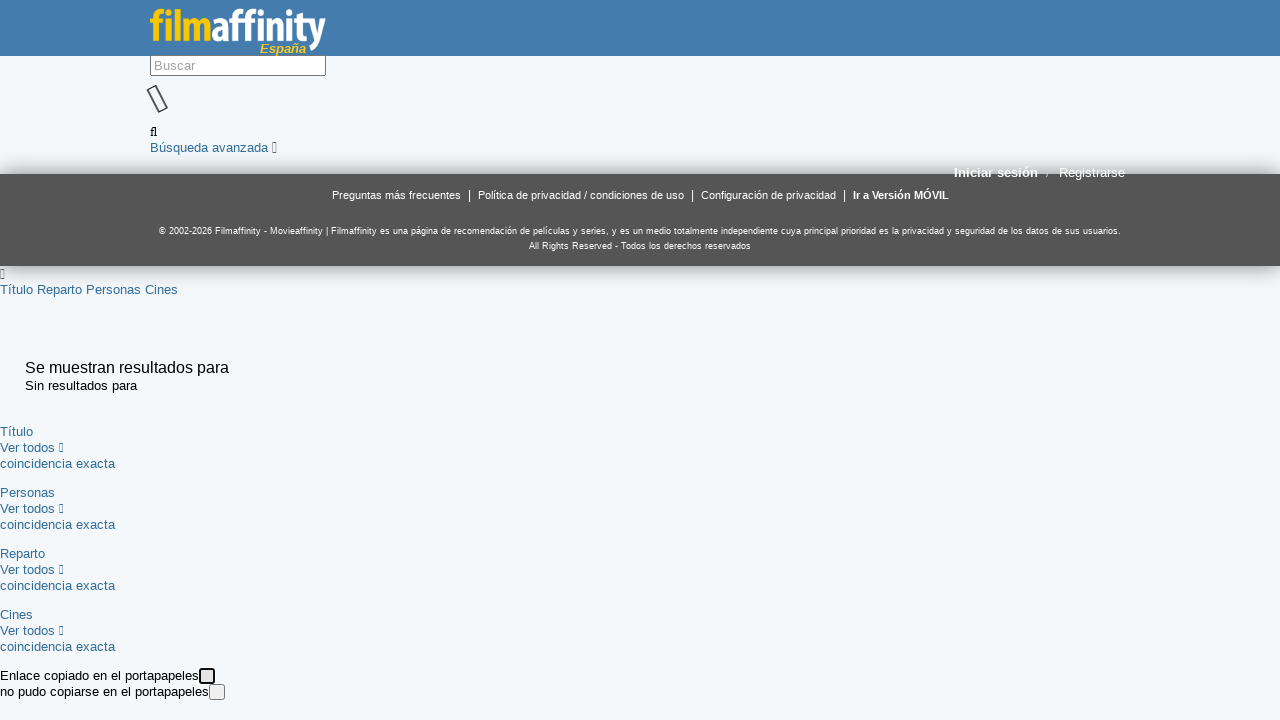

Located search input field
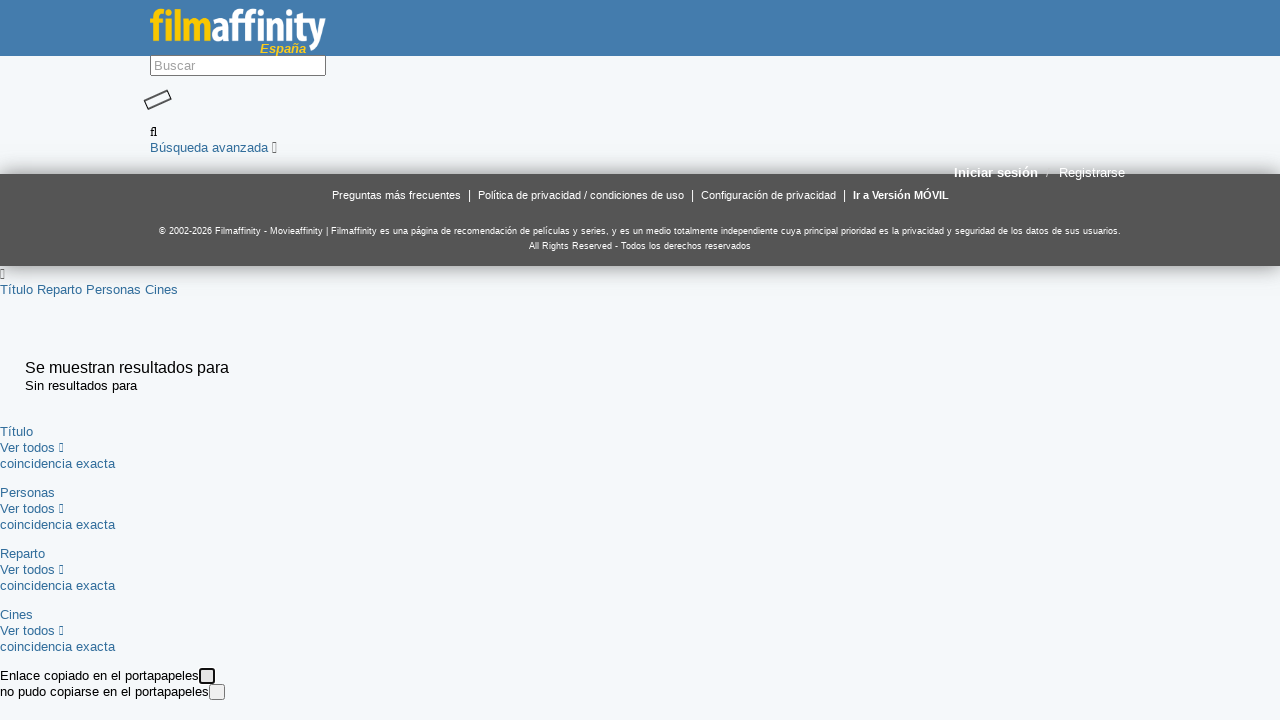

Filled search field with 'El Padrino'
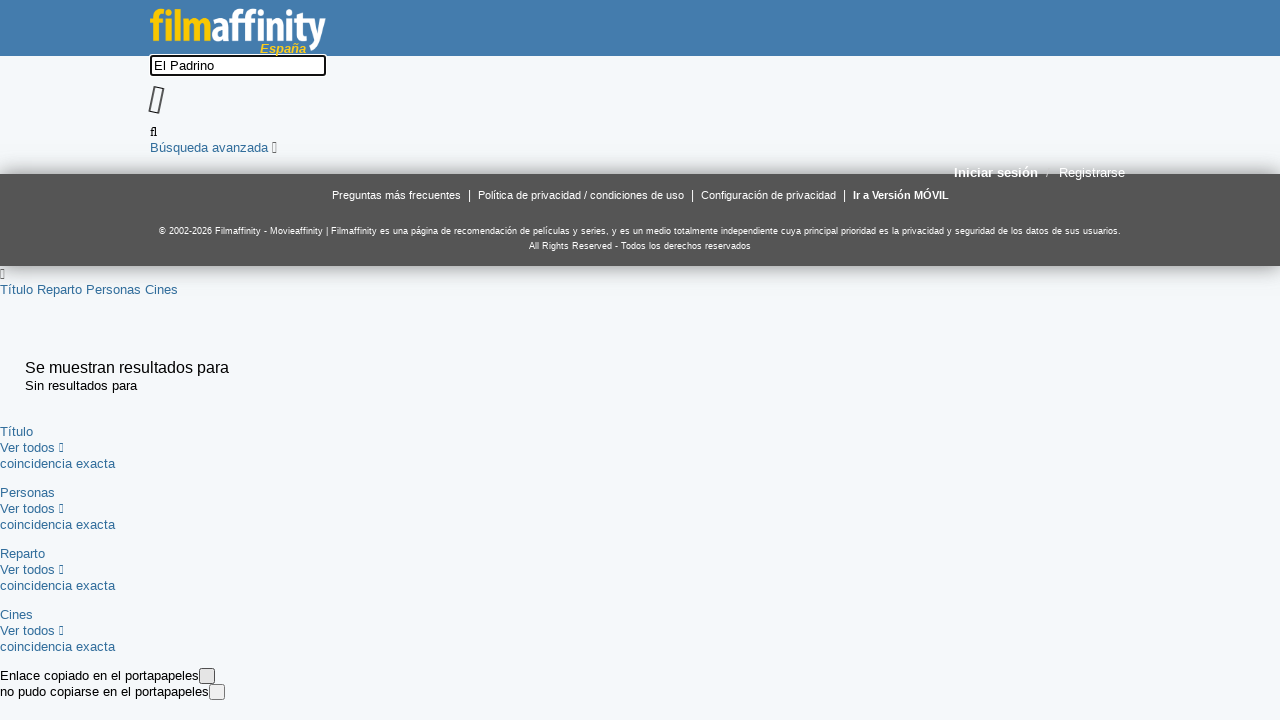

Located search submit button
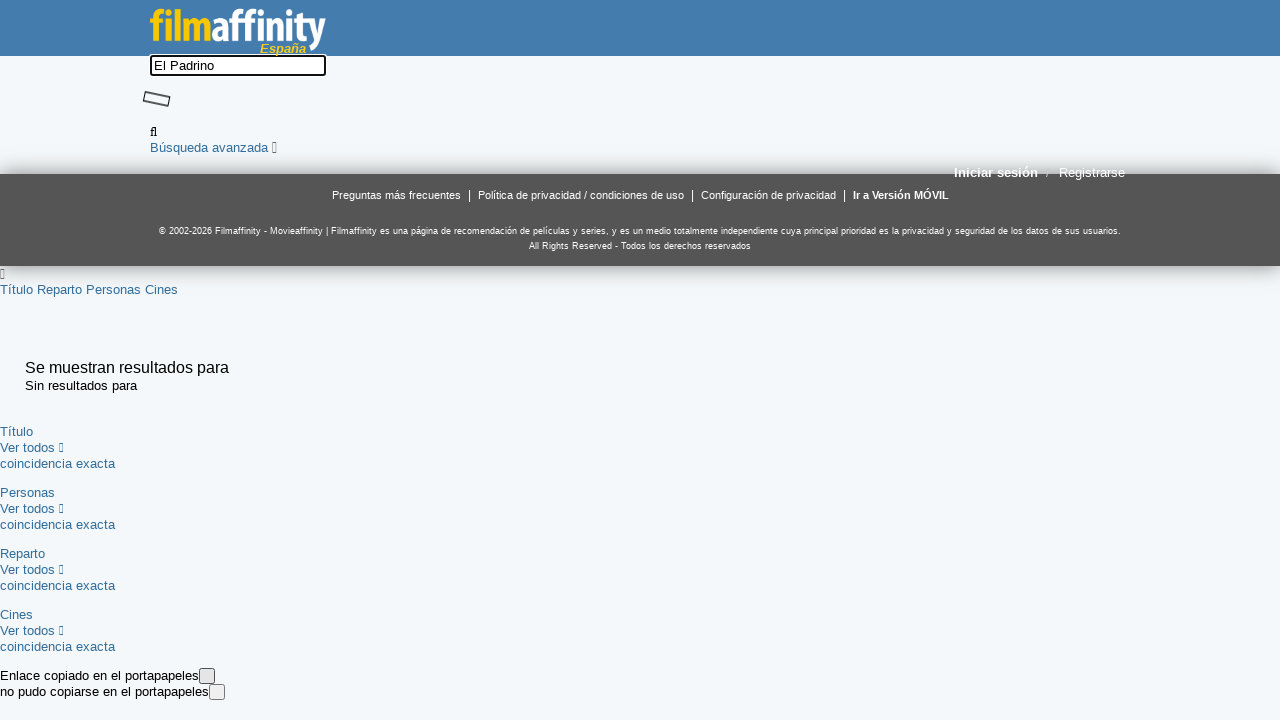

Waited 2 seconds for search results to load
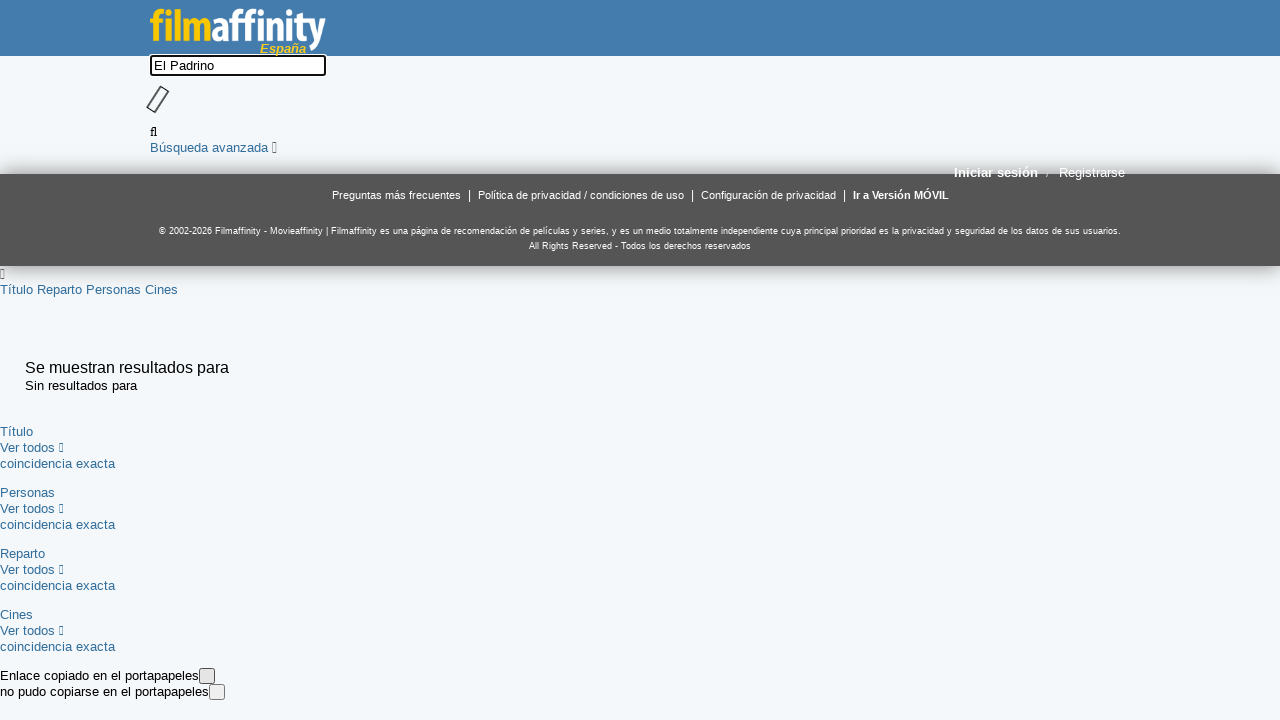

Navigated back to main page from search results
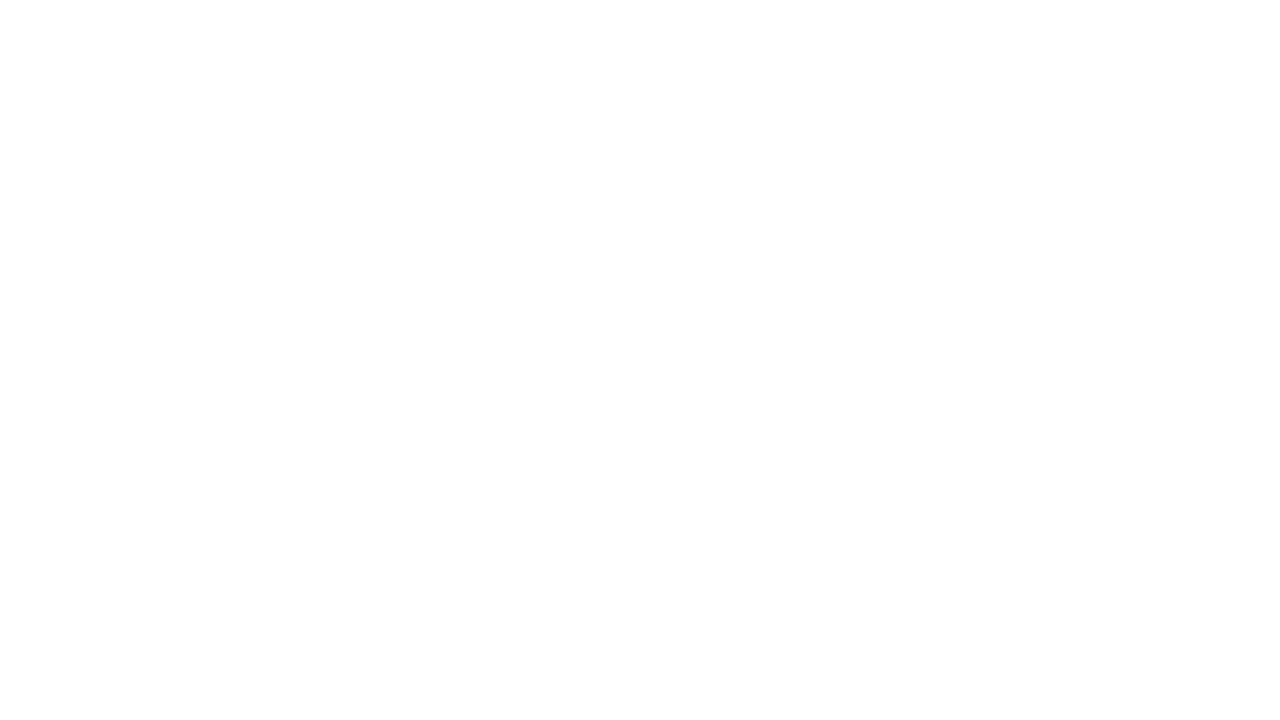

Located main content containers
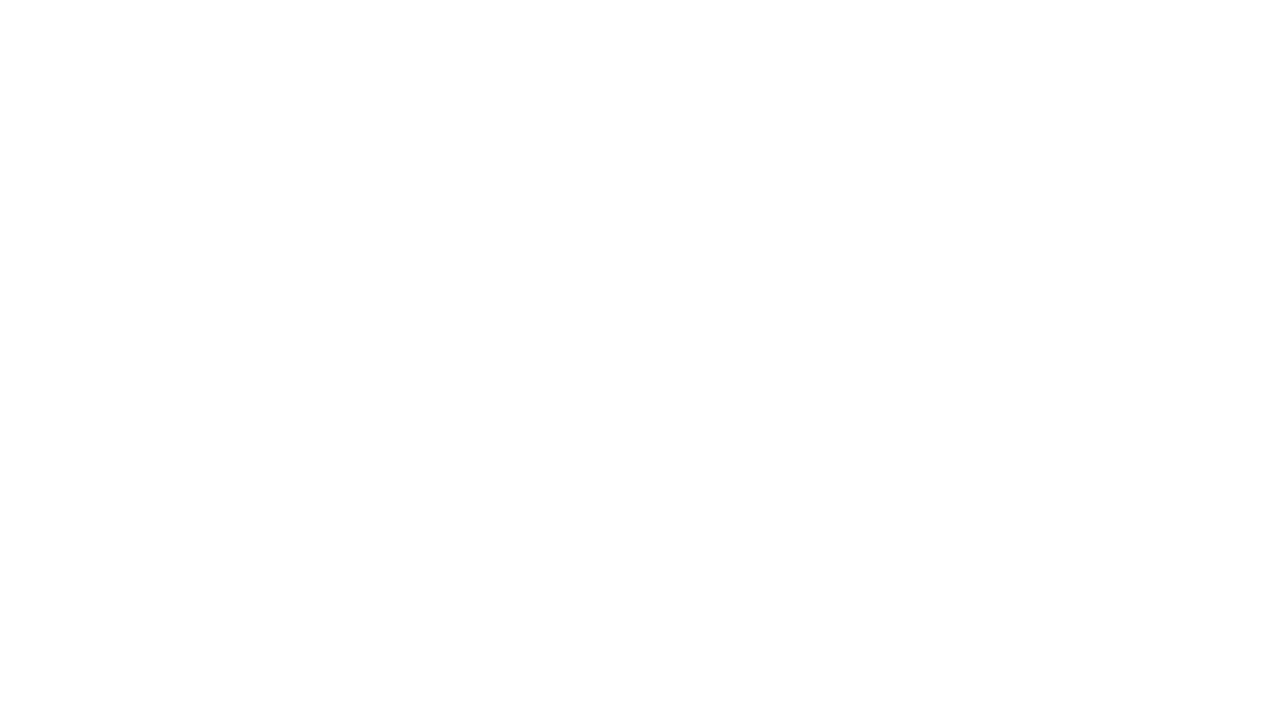

Located 'Ver más' button to load more movies
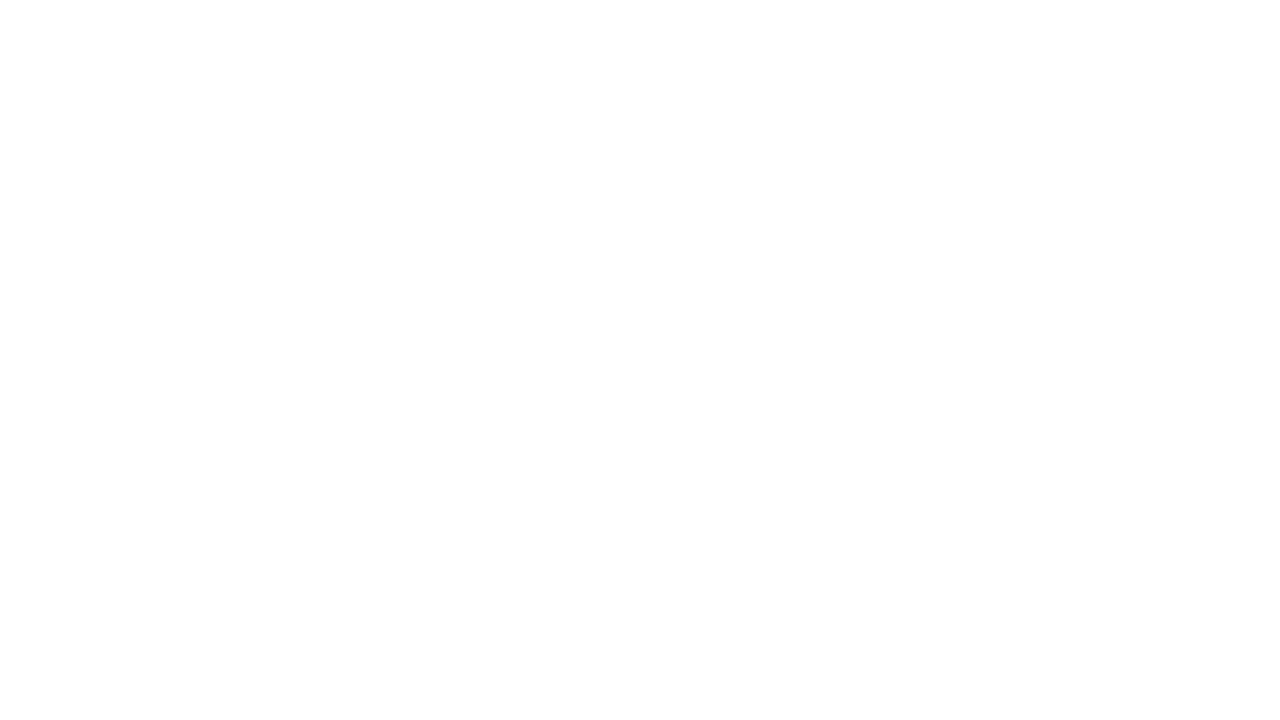

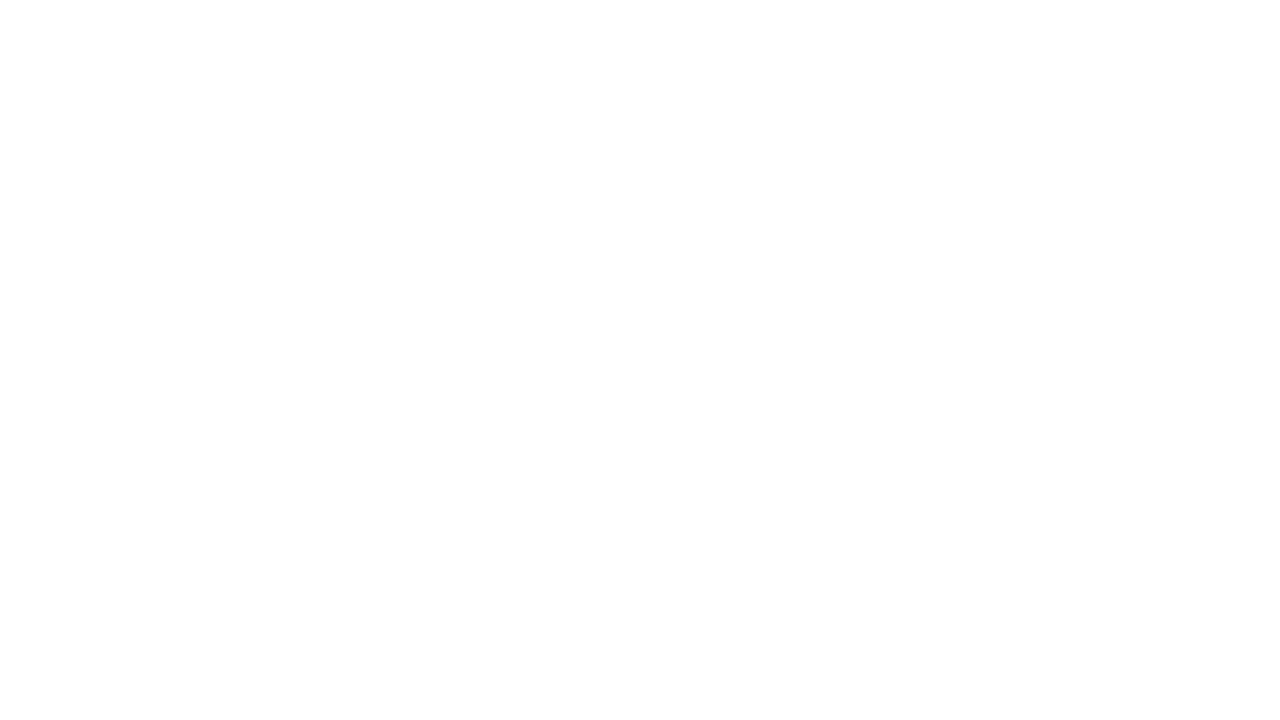